Tests the Tabs widget by clicking through different tab panels (What, Origin, Use) multiple times

Starting URL: https://demoqa.com/

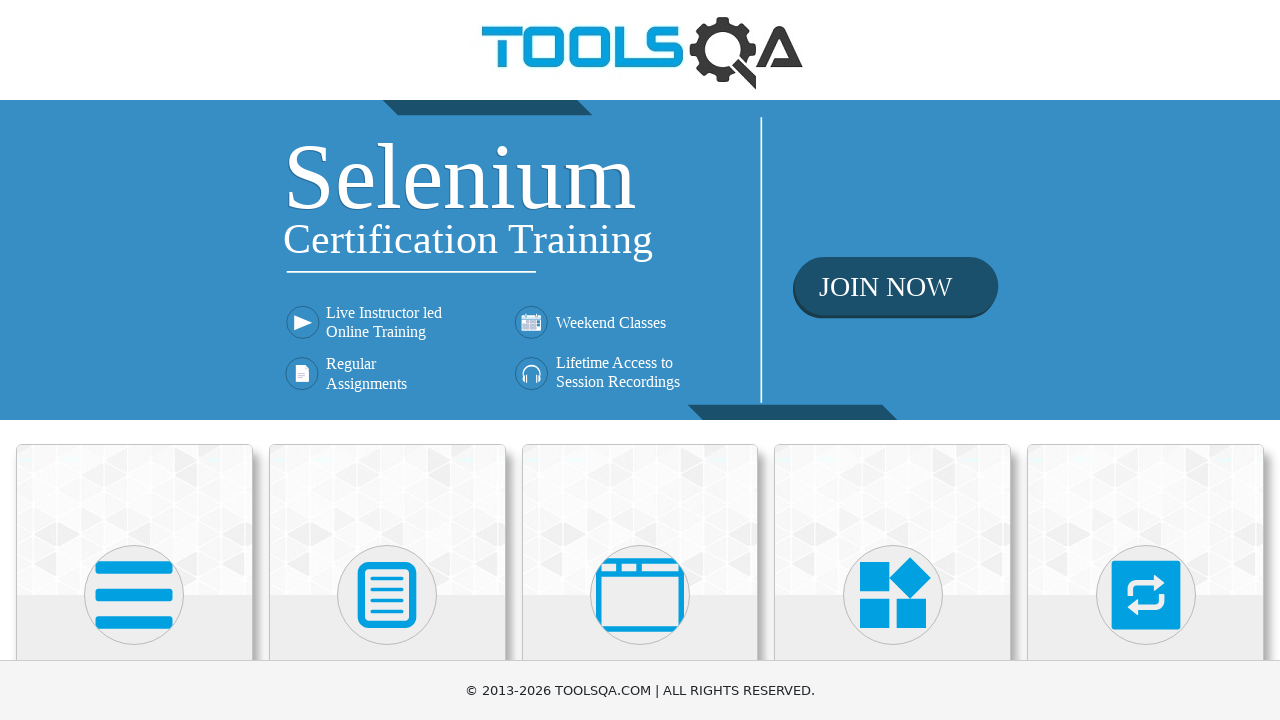

Clicked on Widgets heading to navigate to widgets section at (893, 360) on internal:role=heading[name="Widgets"i]
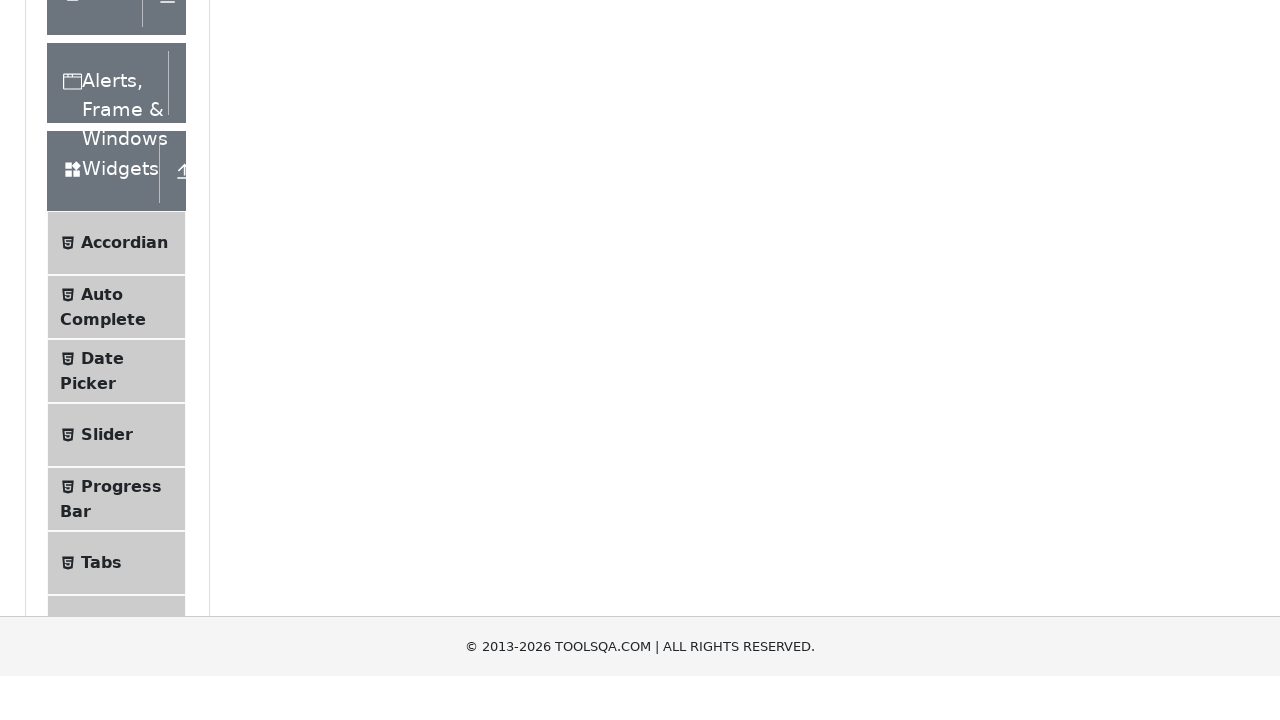

Waited for page to load completely
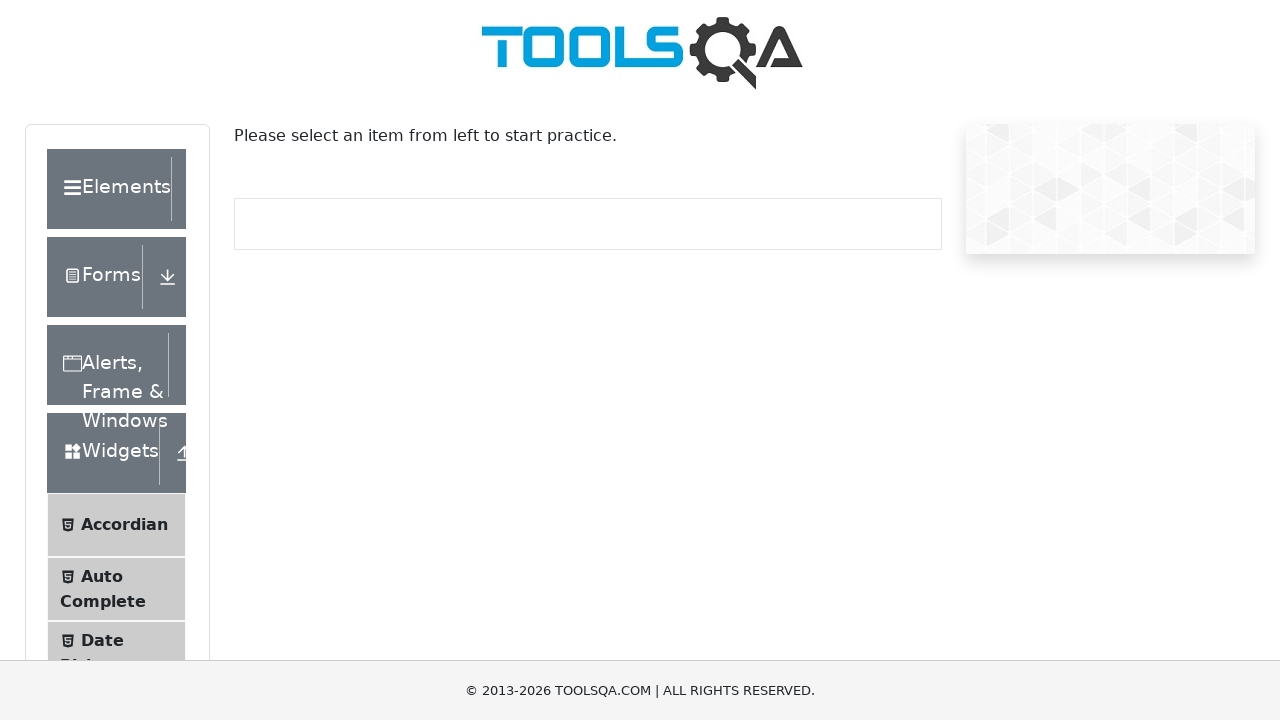

Clicked on Tabs menu item to open Tabs widget at (101, 361) on internal:text="Tabs"i
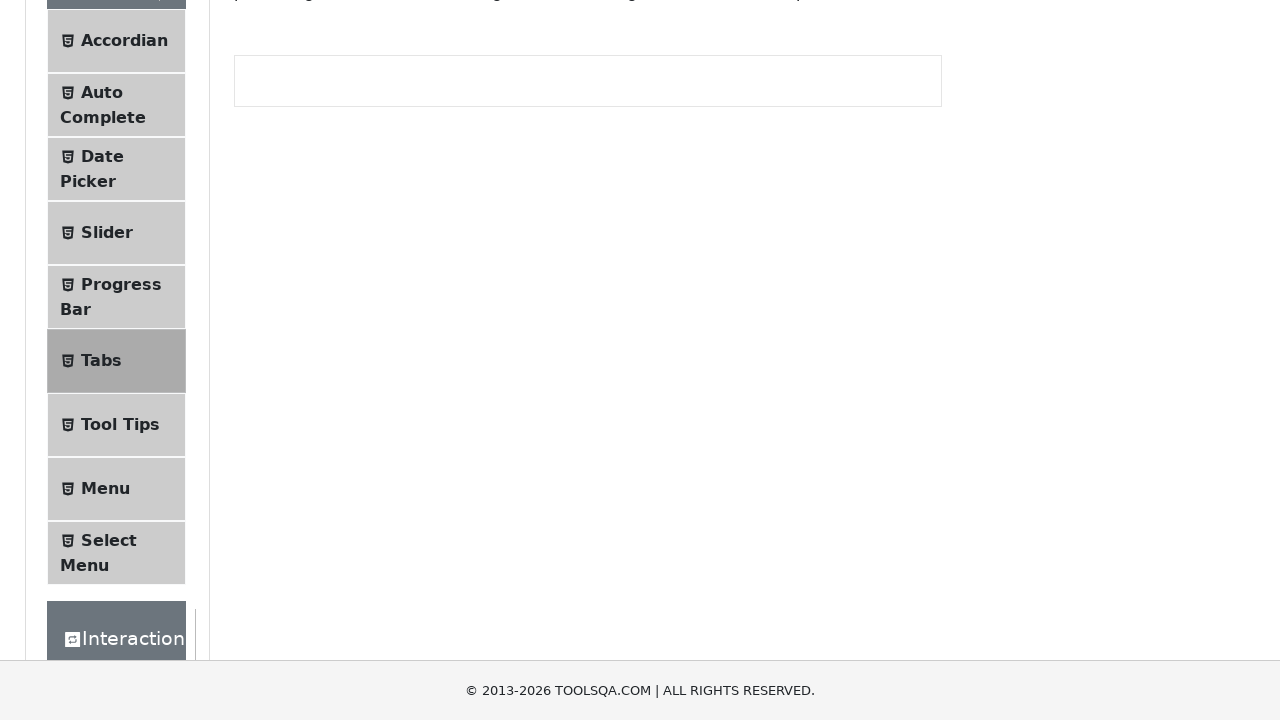

Clicked on 'What' tab at (272, 284) on internal:role=tab[name="What"i]
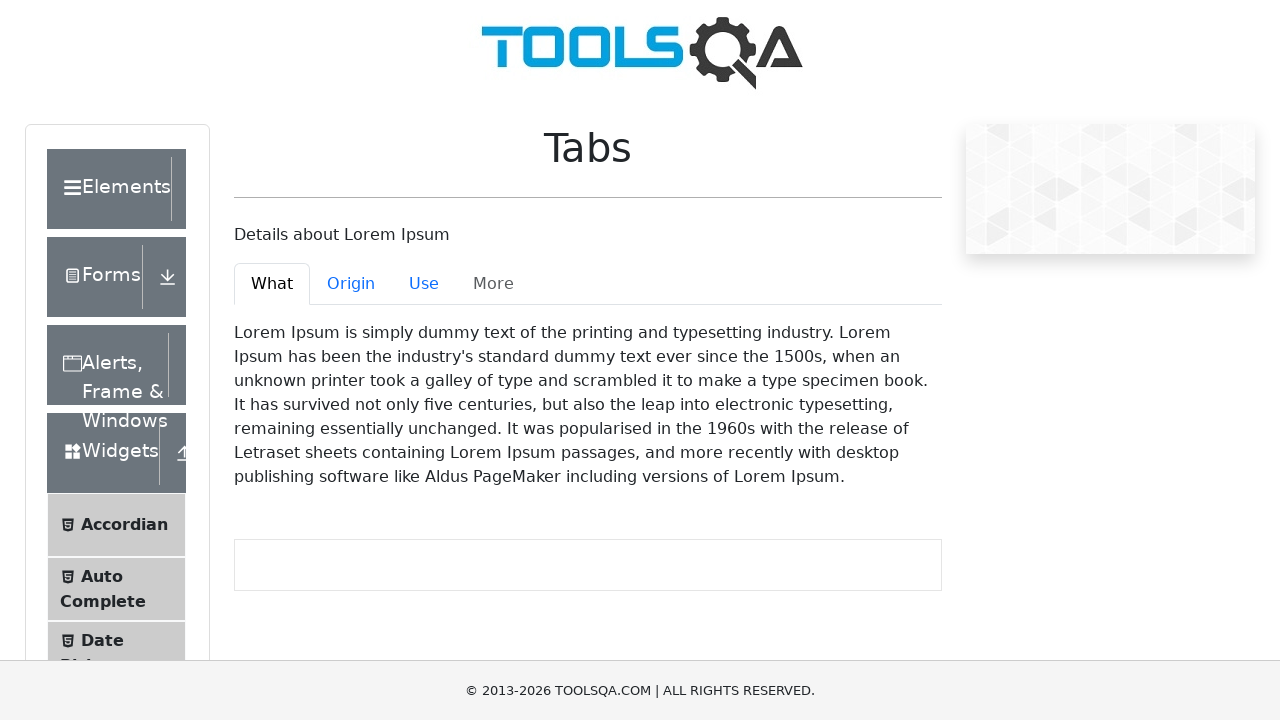

Clicked on 'Origin' tab at (351, 284) on internal:role=tab[name="Origin"i]
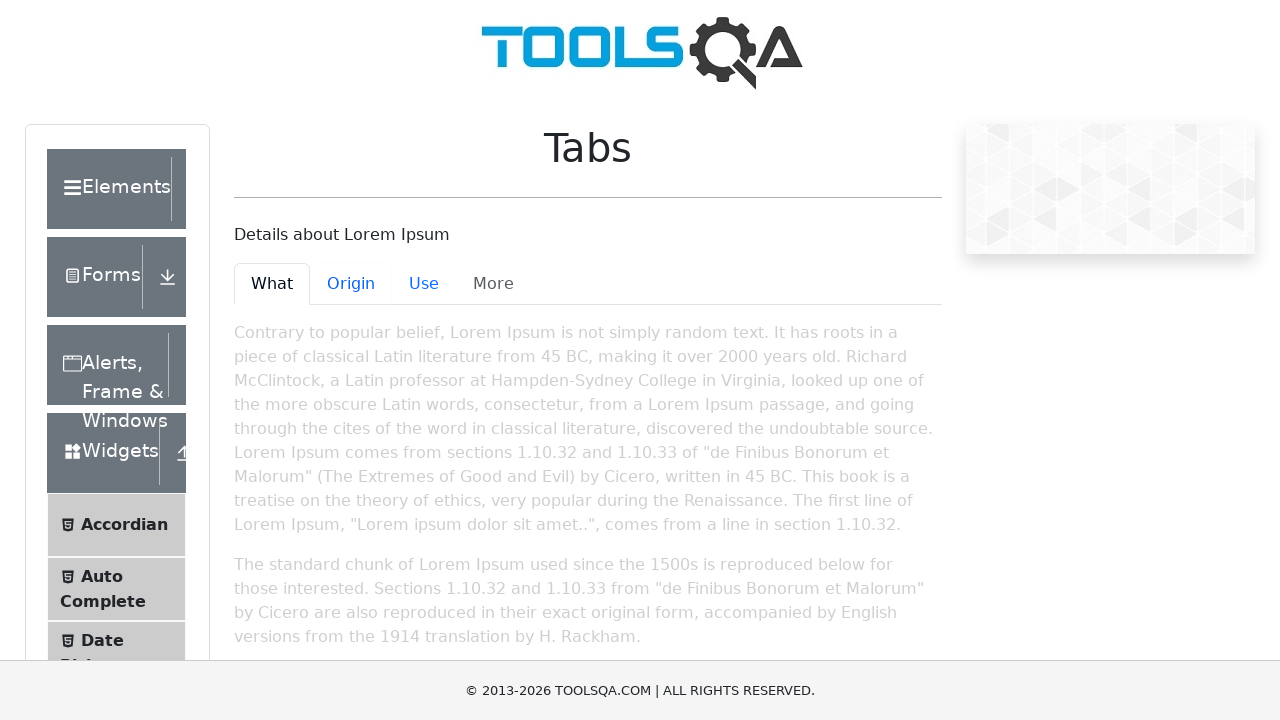

Clicked on 'Use' tab at (424, 284) on internal:role=tab[name="Use"i]
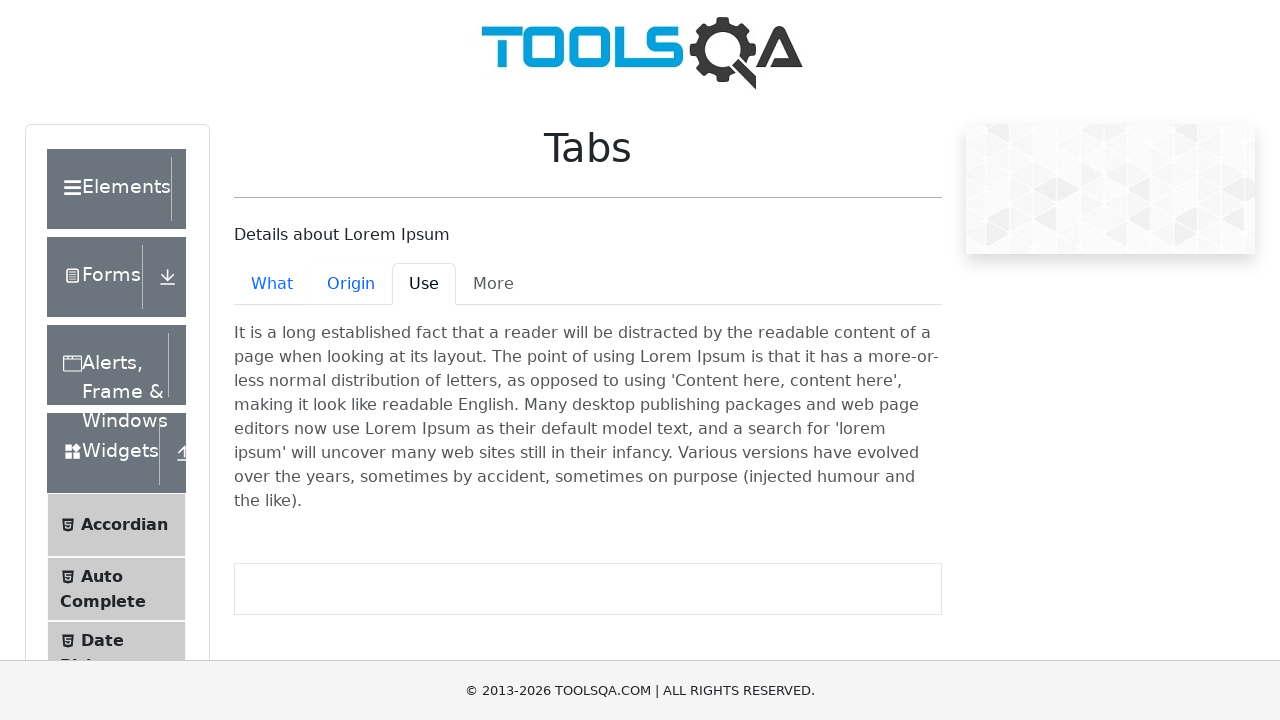

Clicked on 'More' tab option at (588, 284) on internal:text="WhatOriginUseMore"i
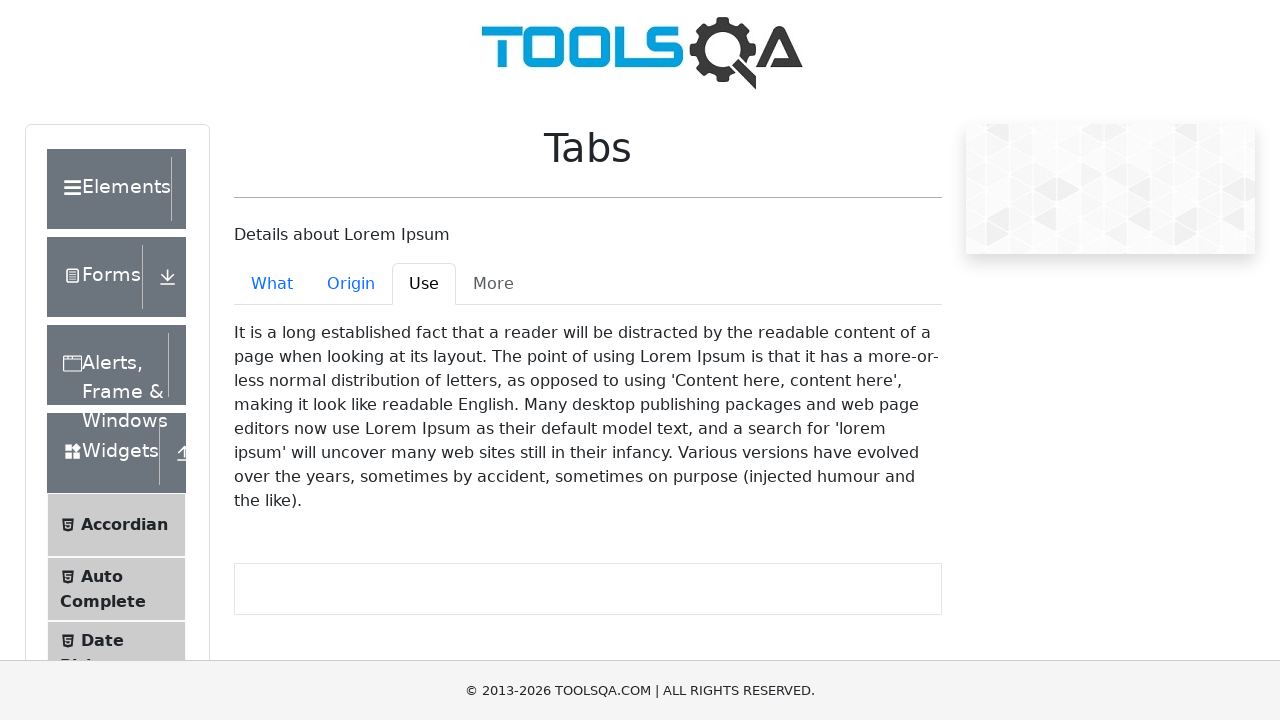

Clicked on 'What' tab again at (272, 284) on internal:role=tab[name="What"i]
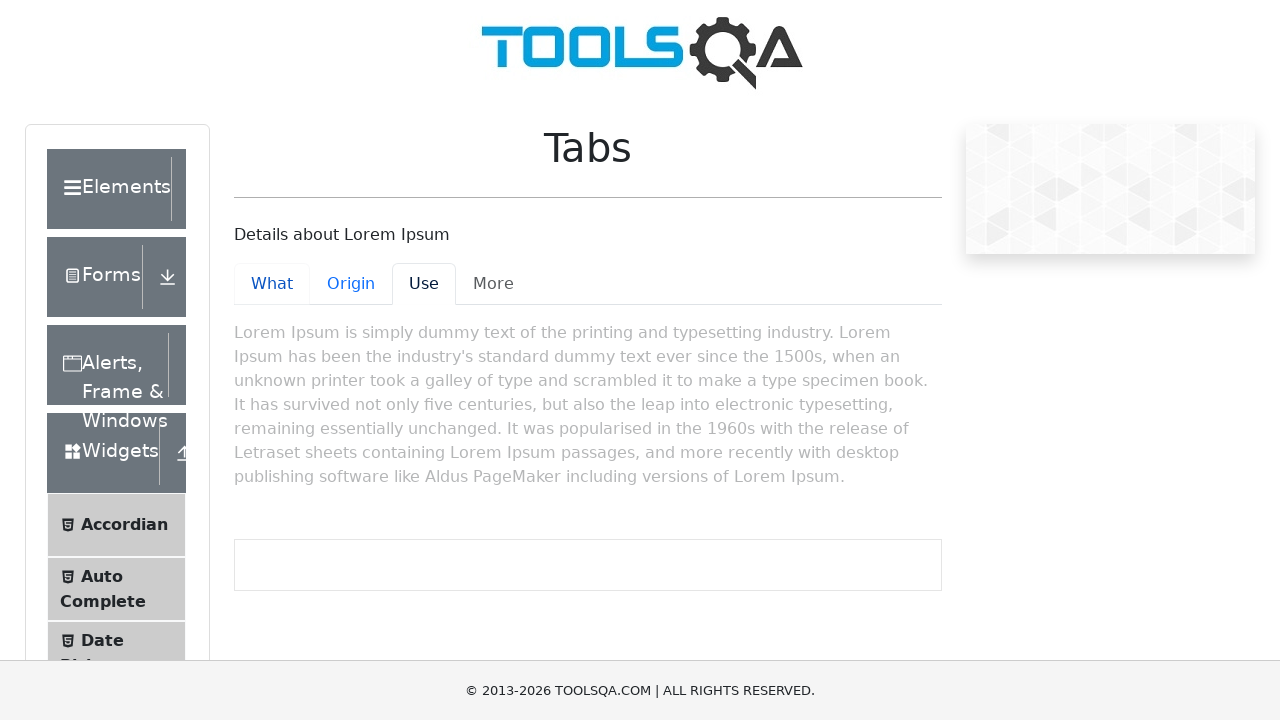

Clicked on 'Origin' tab again at (351, 284) on internal:role=tab[name="Origin"i]
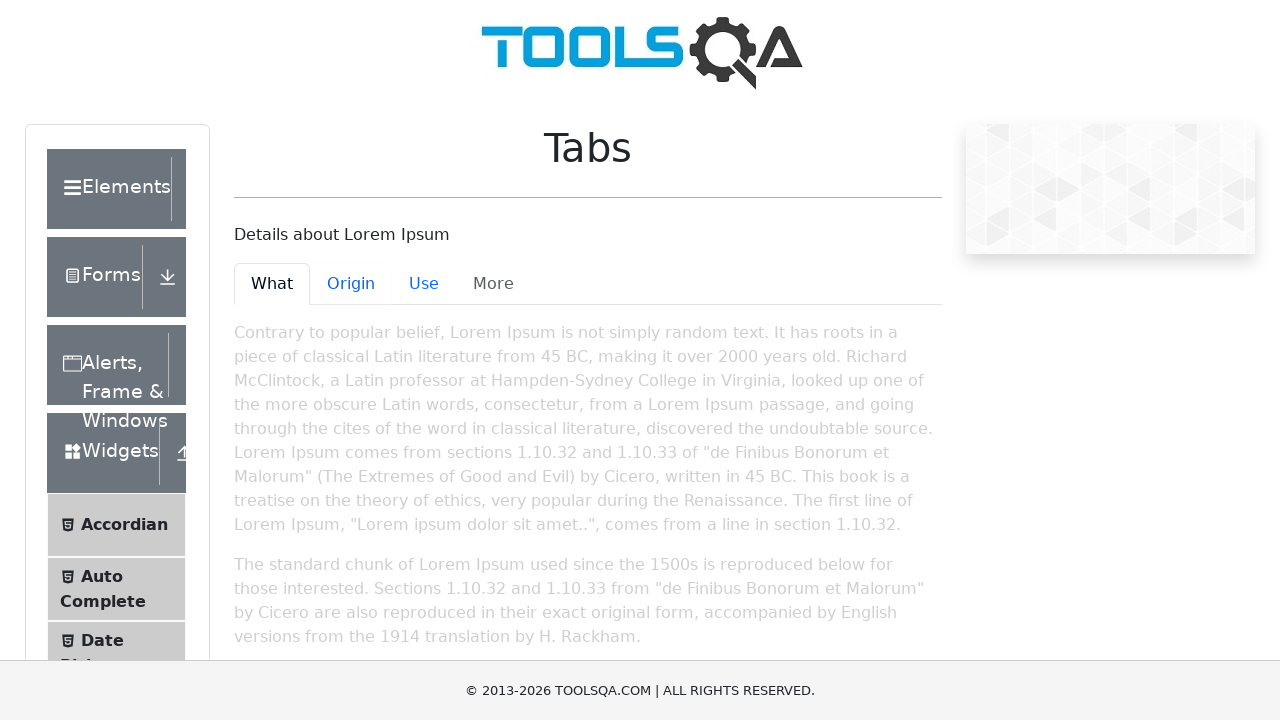

Clicked on 'Use' tab again at (424, 284) on internal:role=tab[name="Use"i]
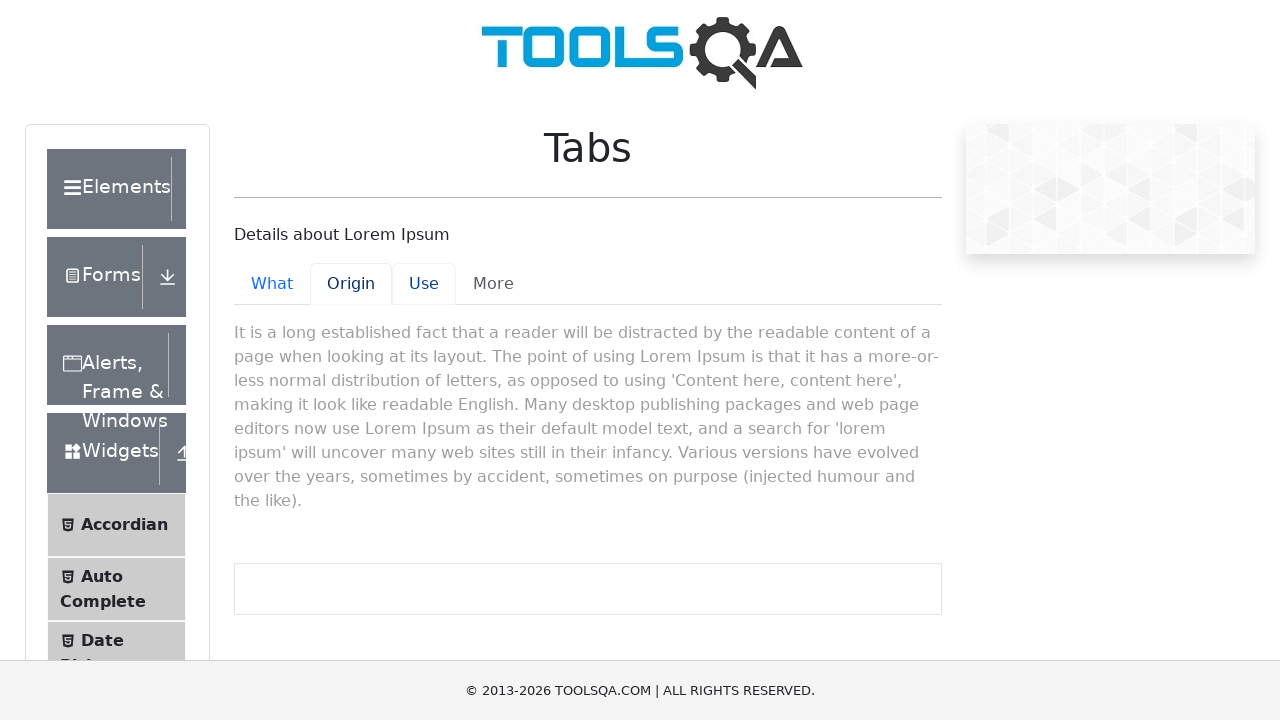

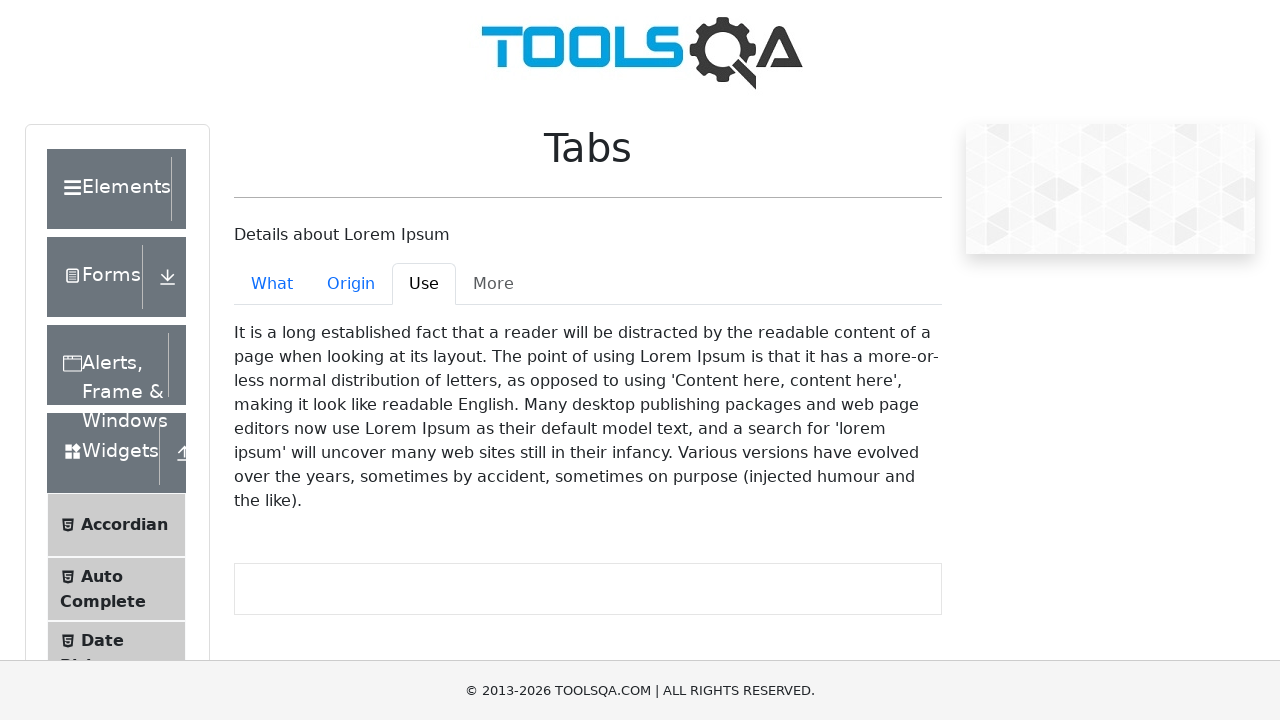